Tests dropdown selection functionality by selecting options using different methods (by visible text, by value, and by index)

Starting URL: https://the-internet.herokuapp.com/dropdown

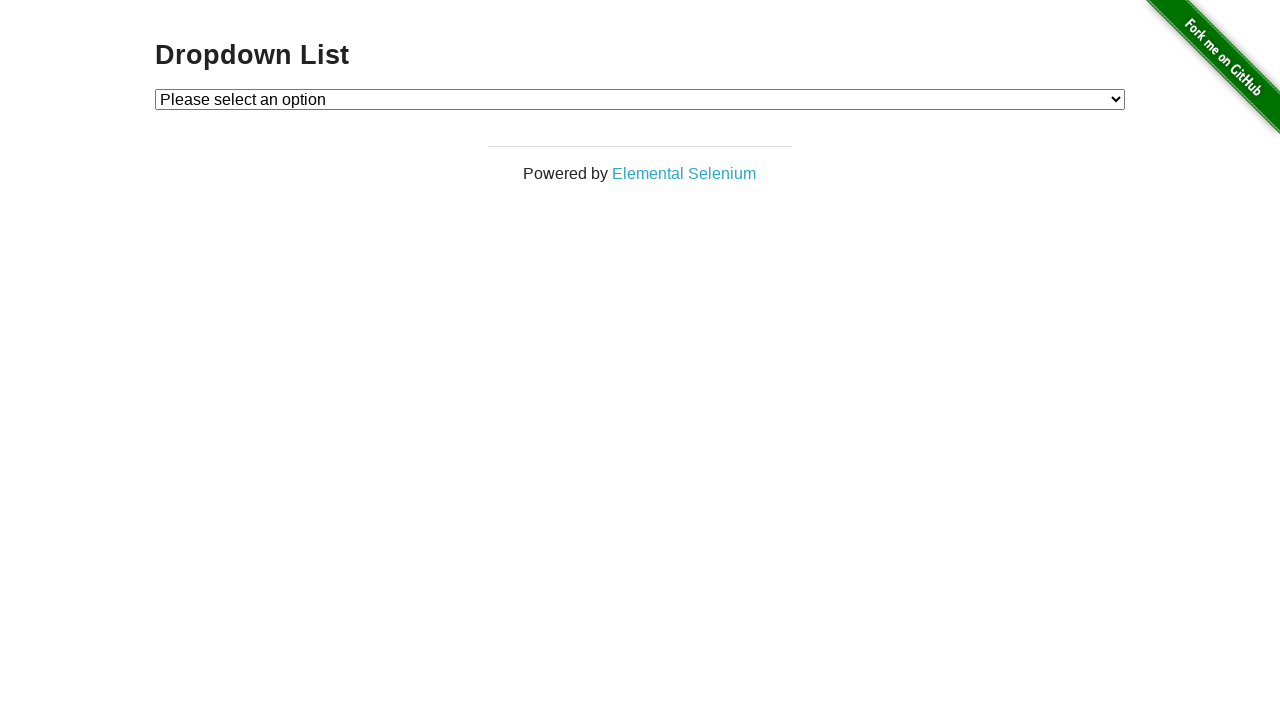

Located dropdown element with id 'dropdown'
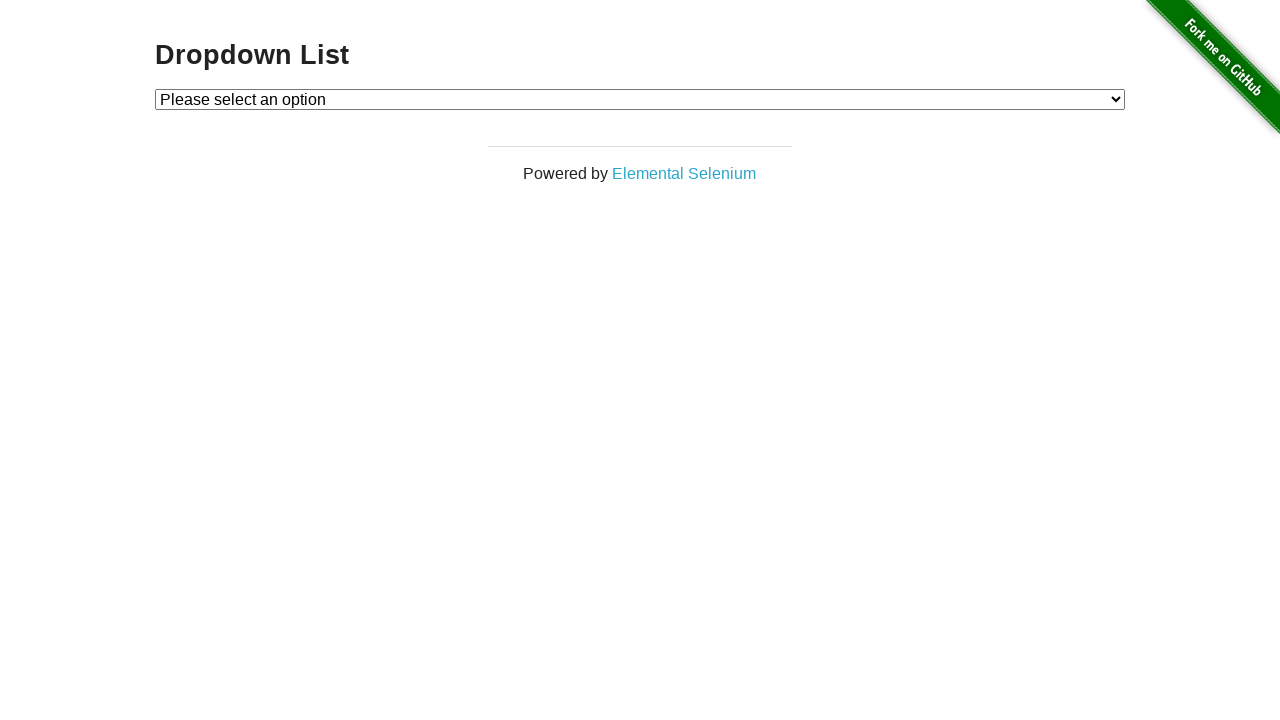

Selected 'Option 1' from dropdown by visible text on #dropdown
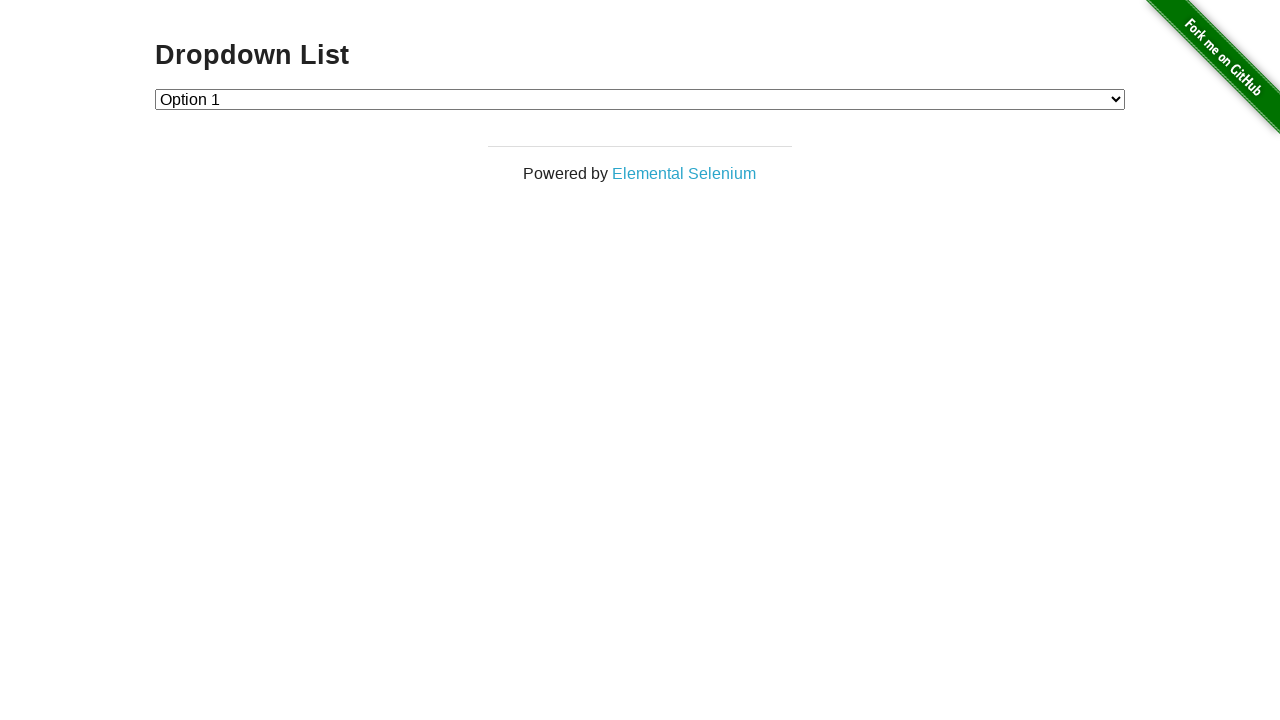

Selected option with value '1' from dropdown on #dropdown
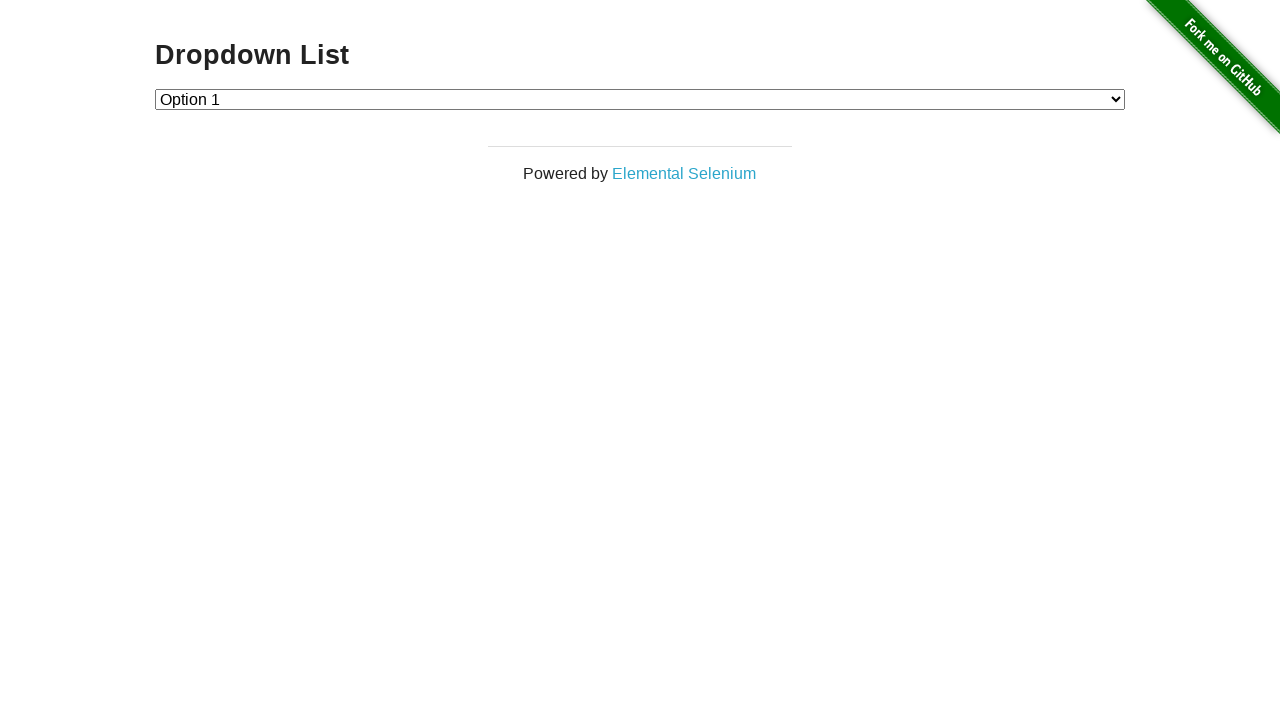

Selected option at index 1 from dropdown on #dropdown
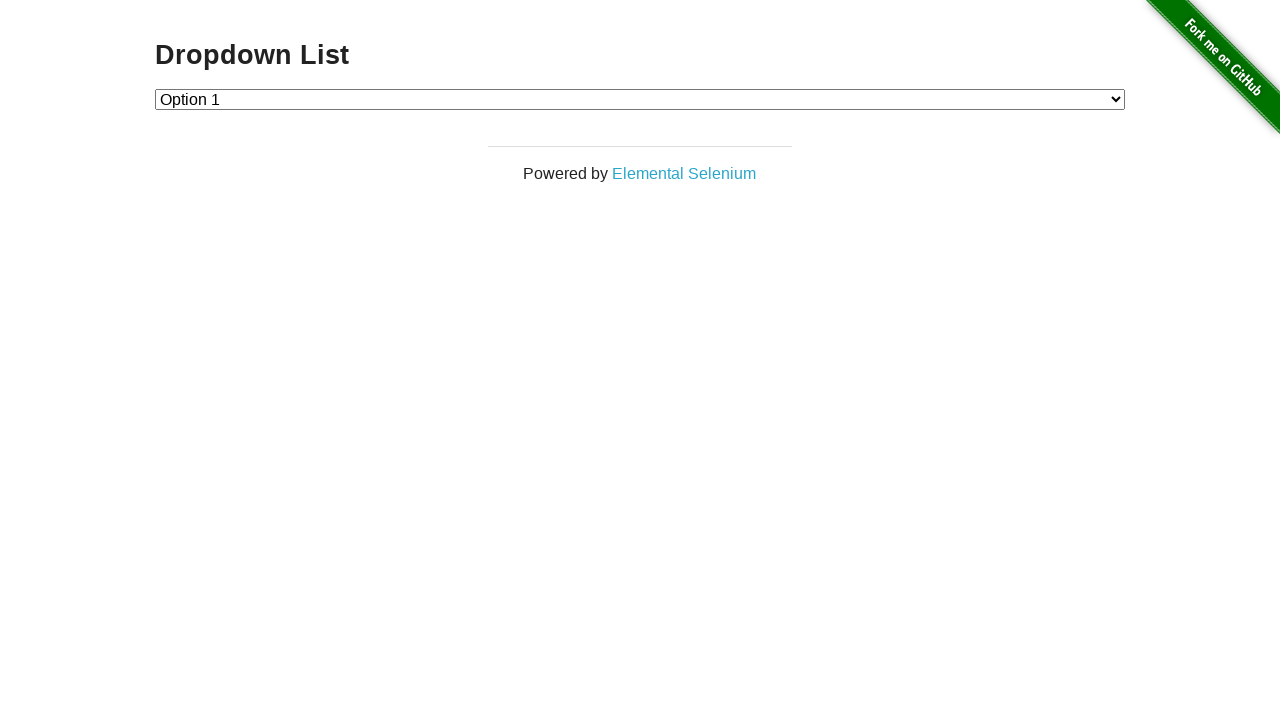

Selected 'Option 2' from dropdown by visible text on #dropdown
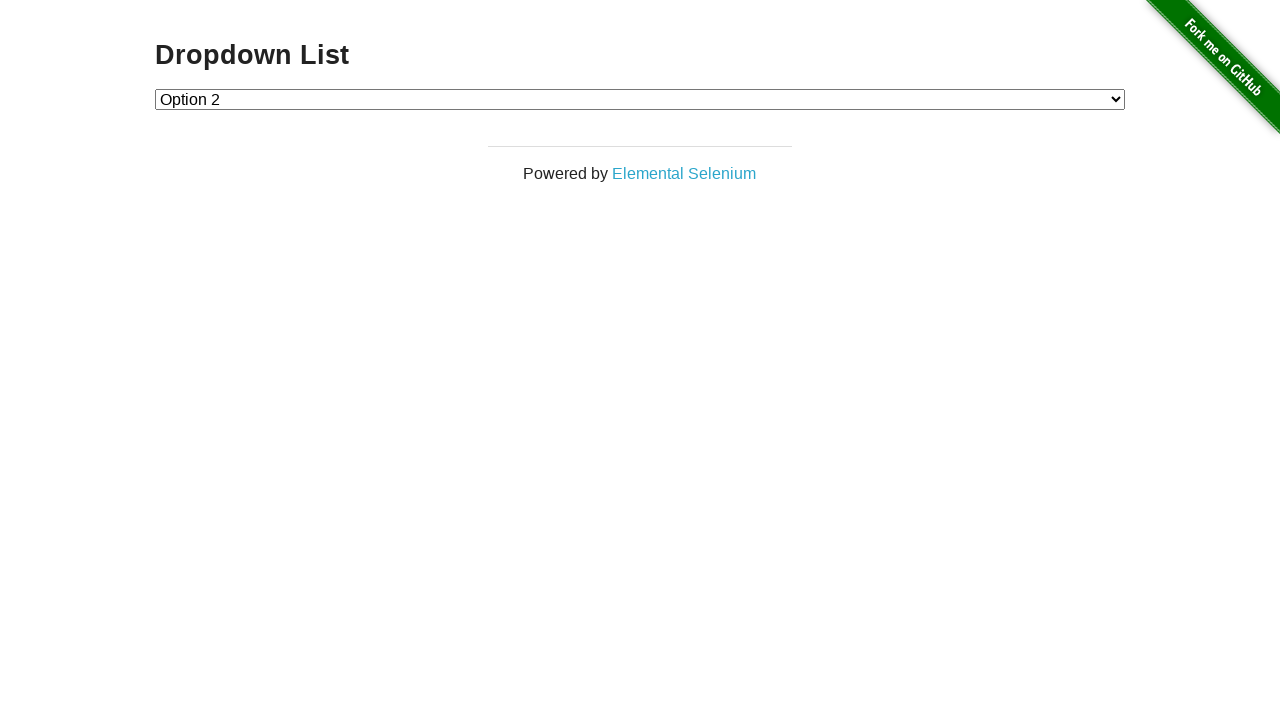

Selected option with value '2' from dropdown on #dropdown
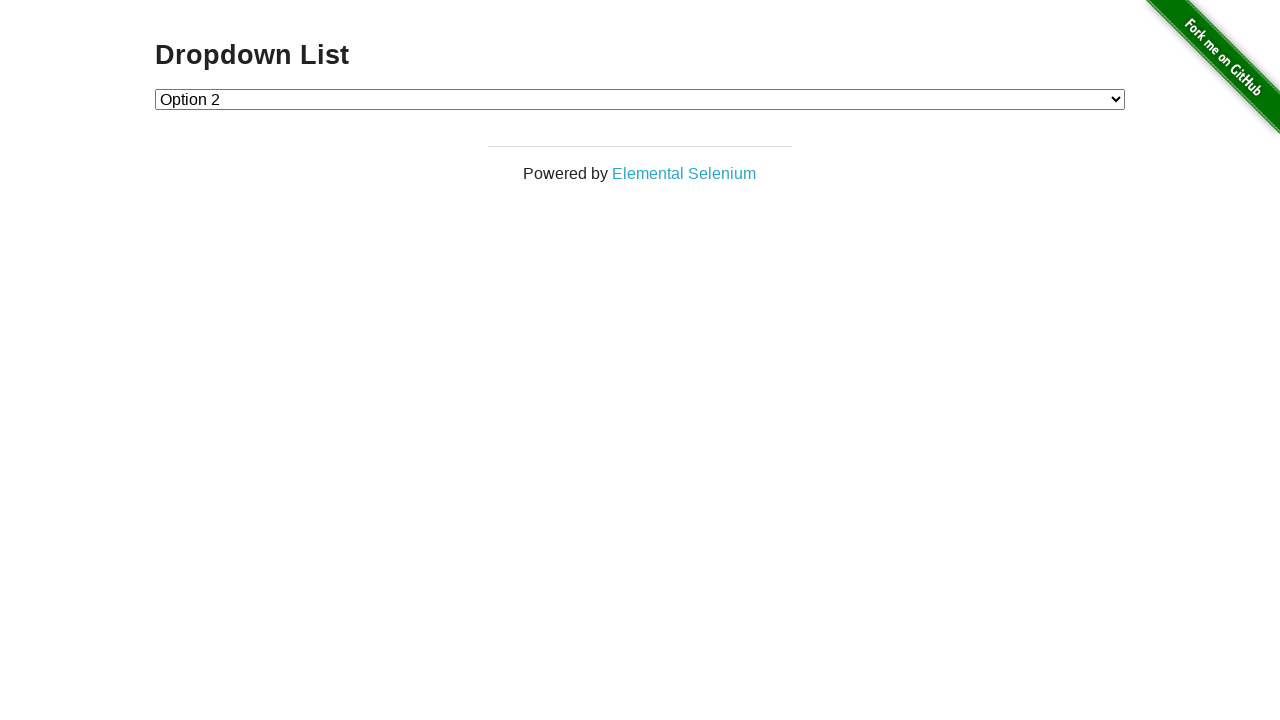

Selected option at index 2 from dropdown on #dropdown
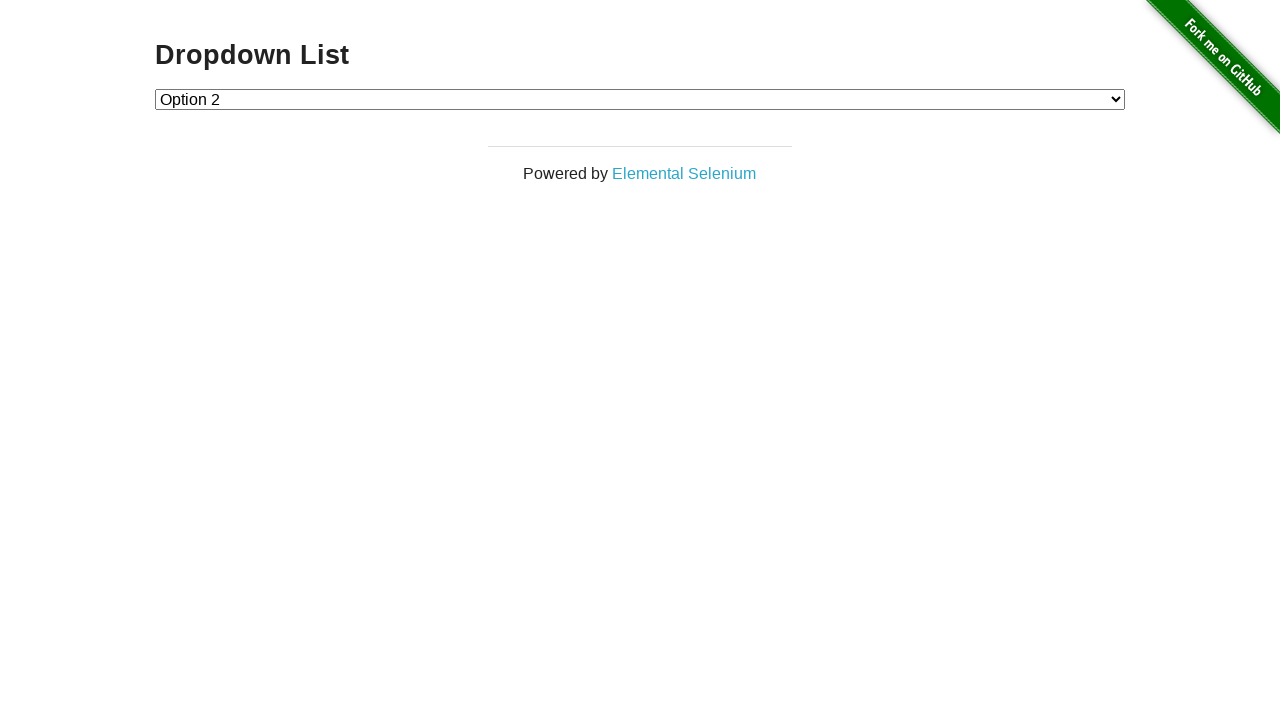

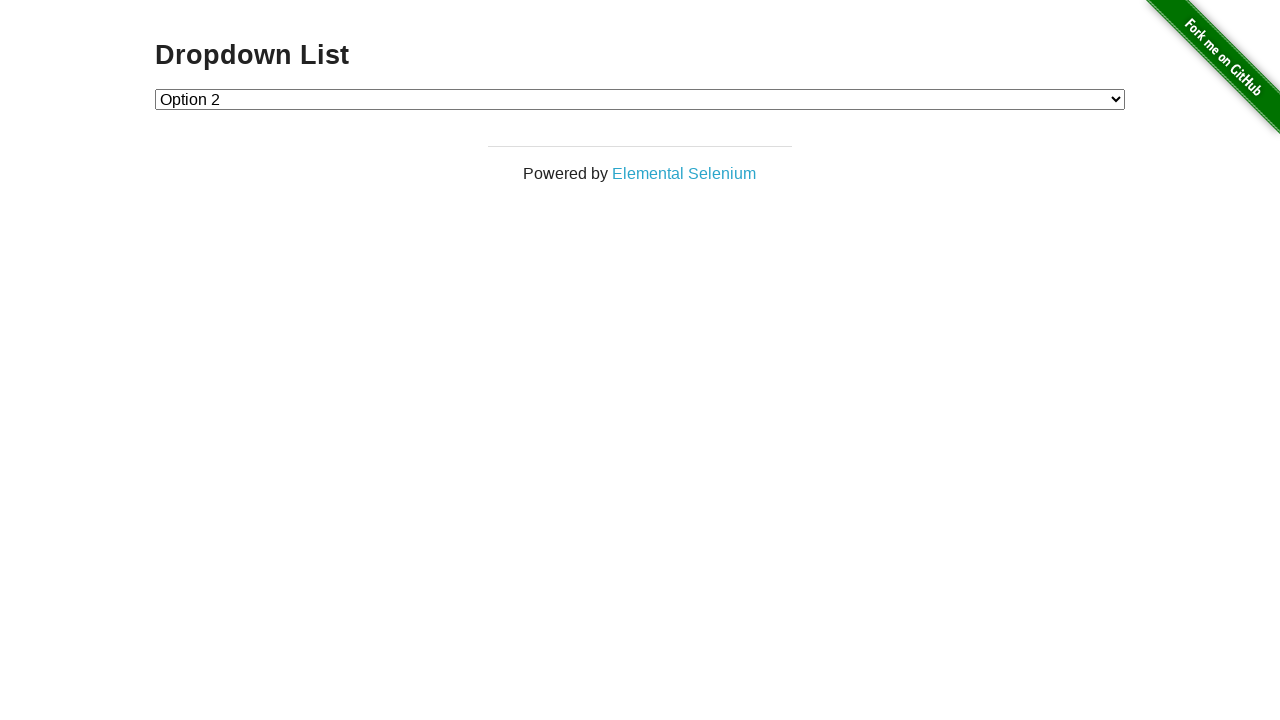